Tests checkbox interactions by verifying initial states and toggling checkboxes to verify state changes

Starting URL: http://the-internet.herokuapp.com/checkboxes

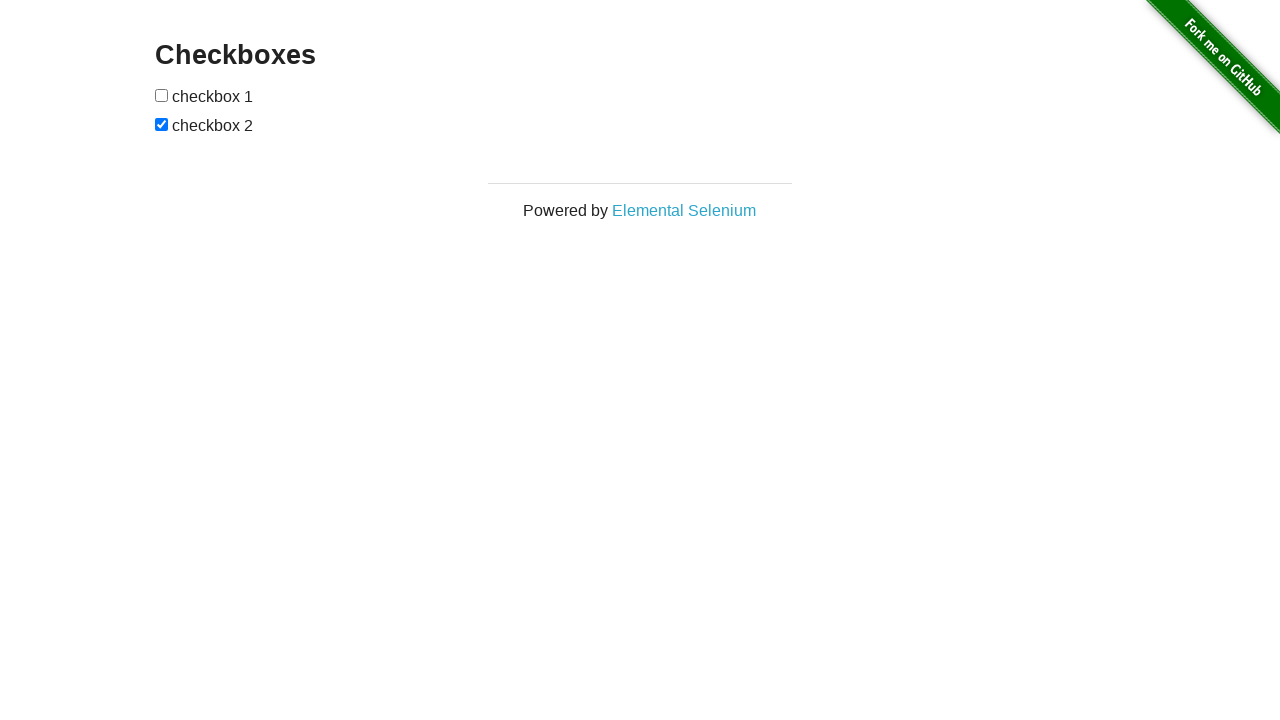

Located first checkbox element using XPath
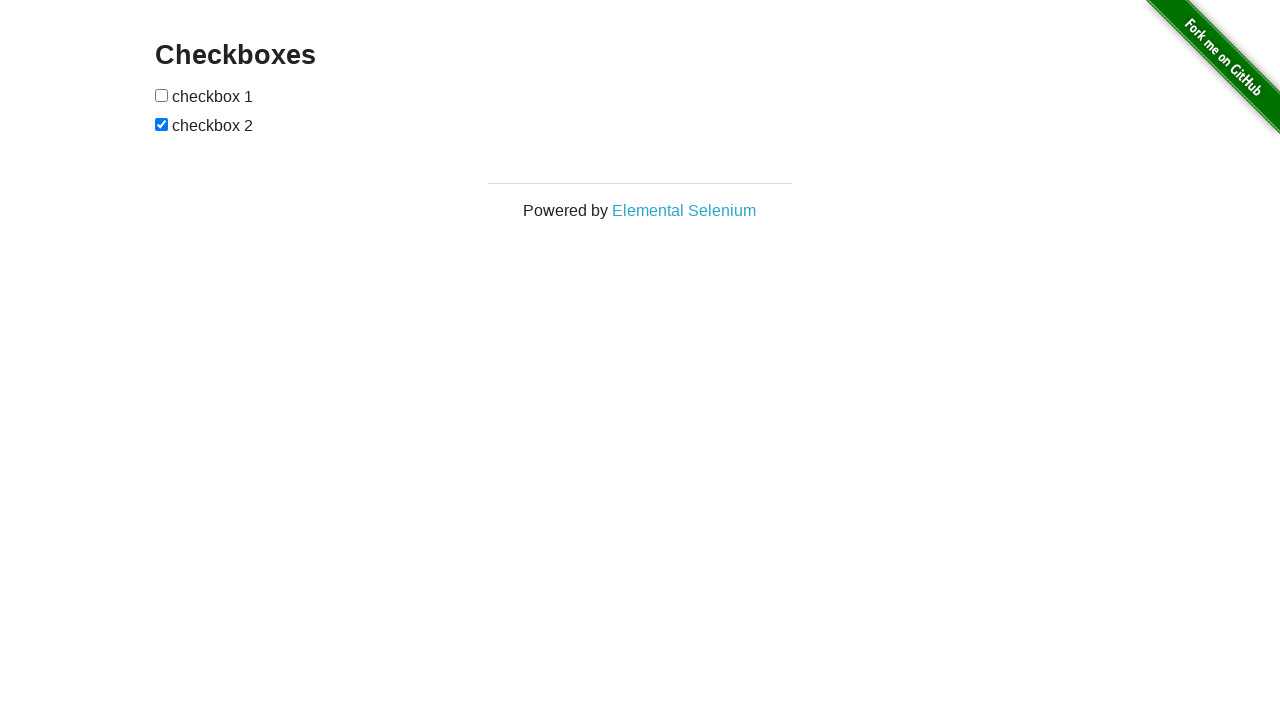

Located second checkbox element using XPath
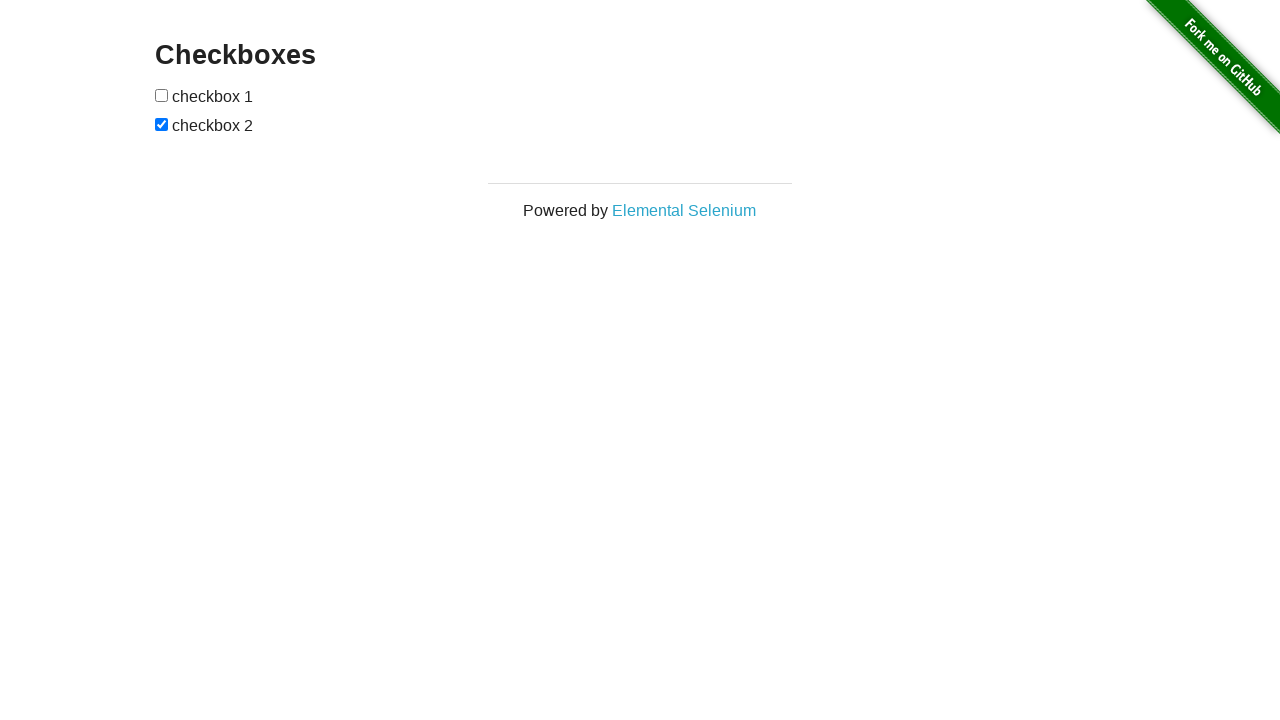

Verified first checkbox is initially unchecked
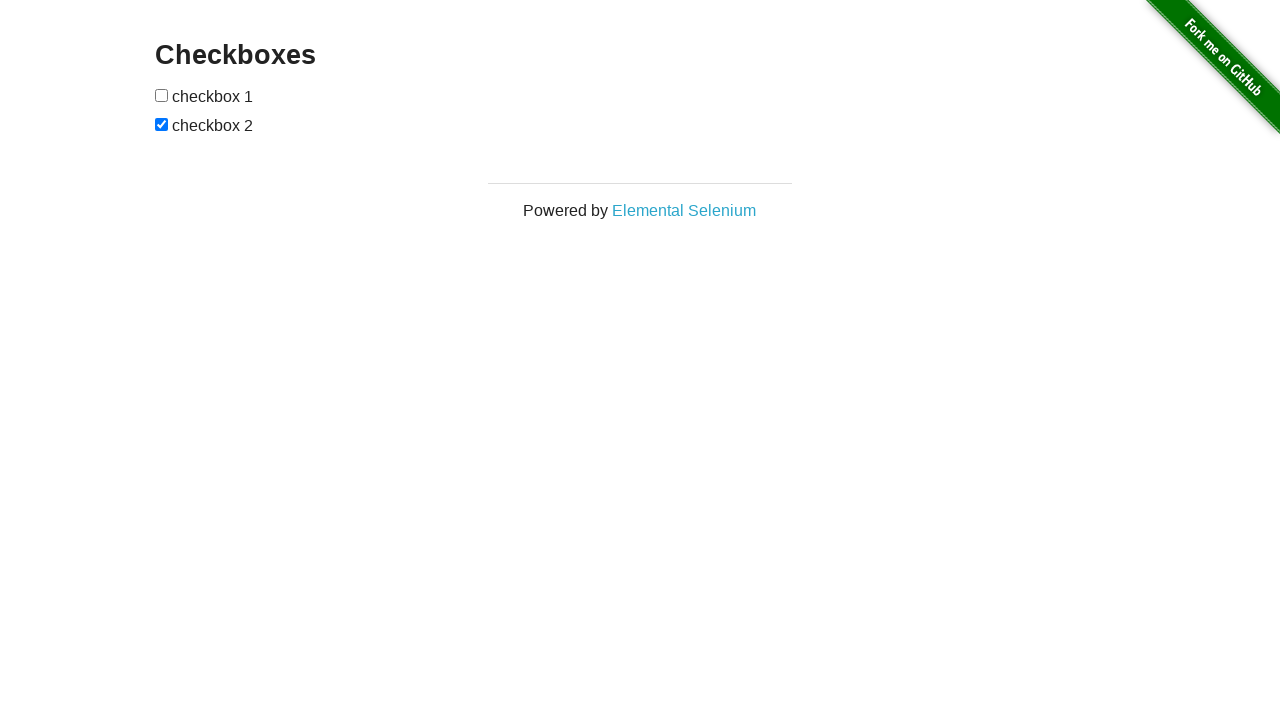

Verified second checkbox is initially checked
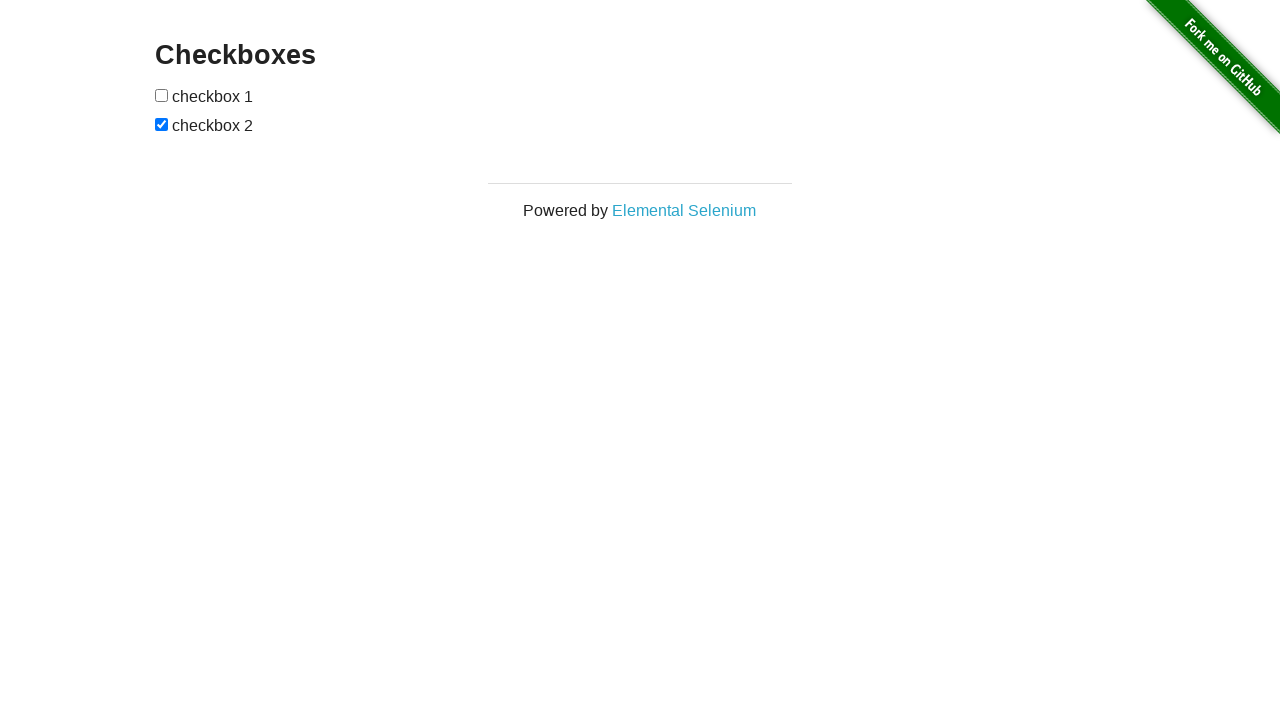

Clicked first checkbox to check it at (162, 95) on xpath=/html/body/div/div/div/form/input[1]
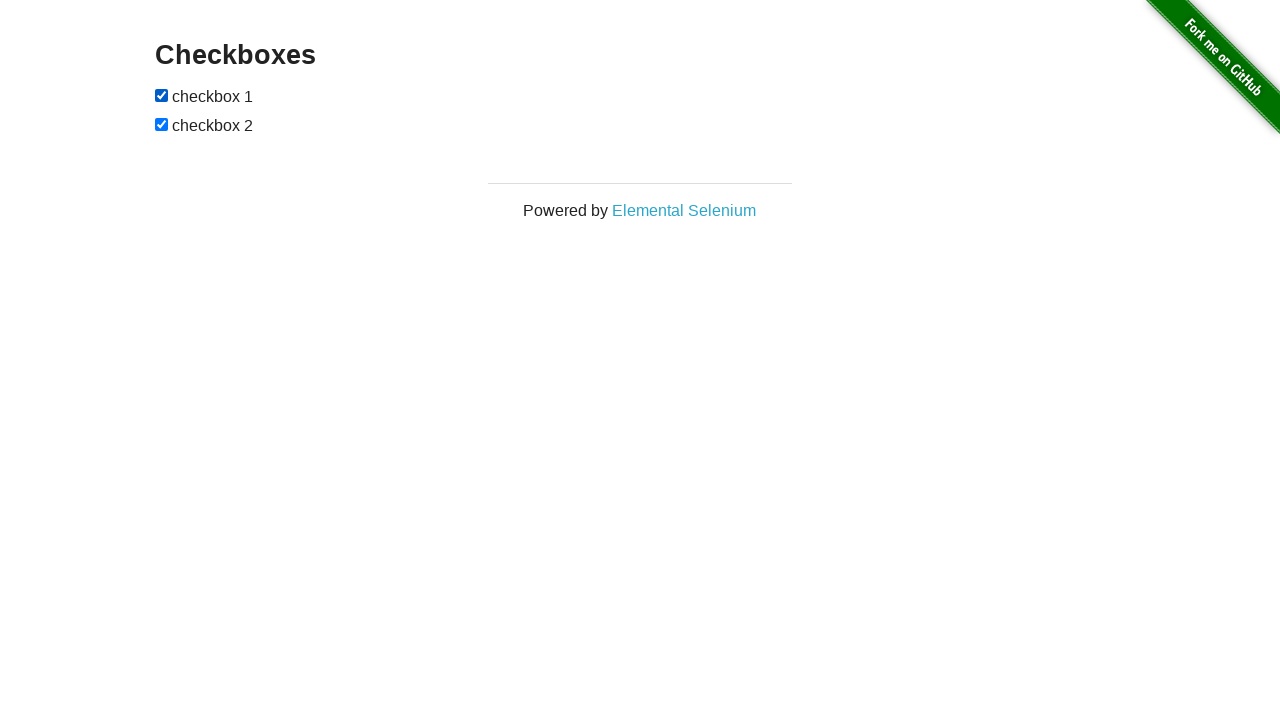

Verified first checkbox is now checked
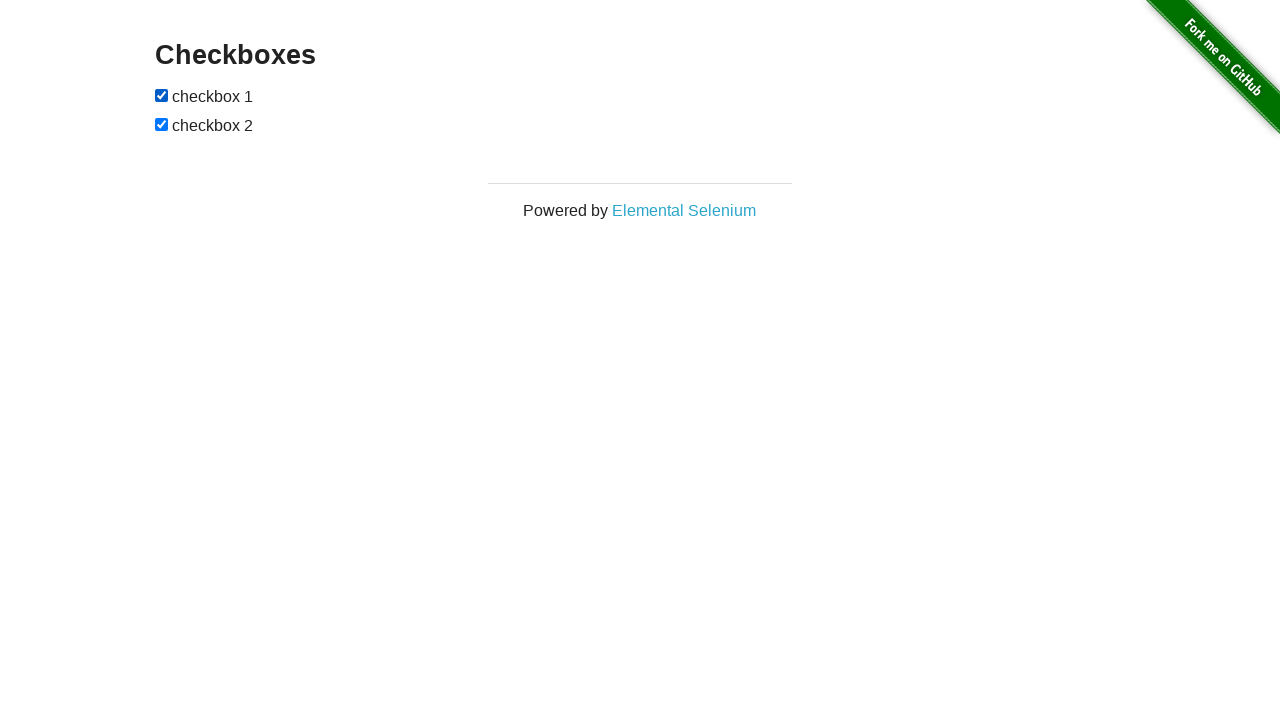

Verified second checkbox remains checked
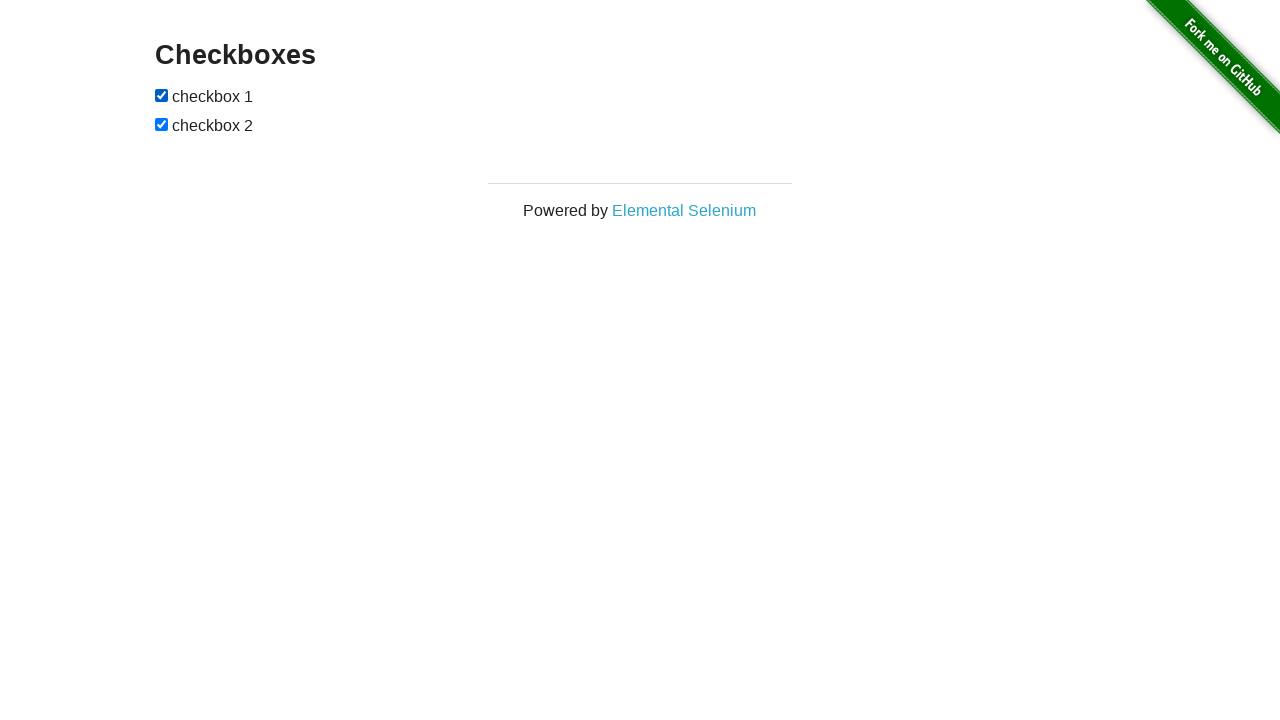

Clicked second checkbox to uncheck it at (162, 124) on xpath=/html/body/div/div/div/form/input[2]
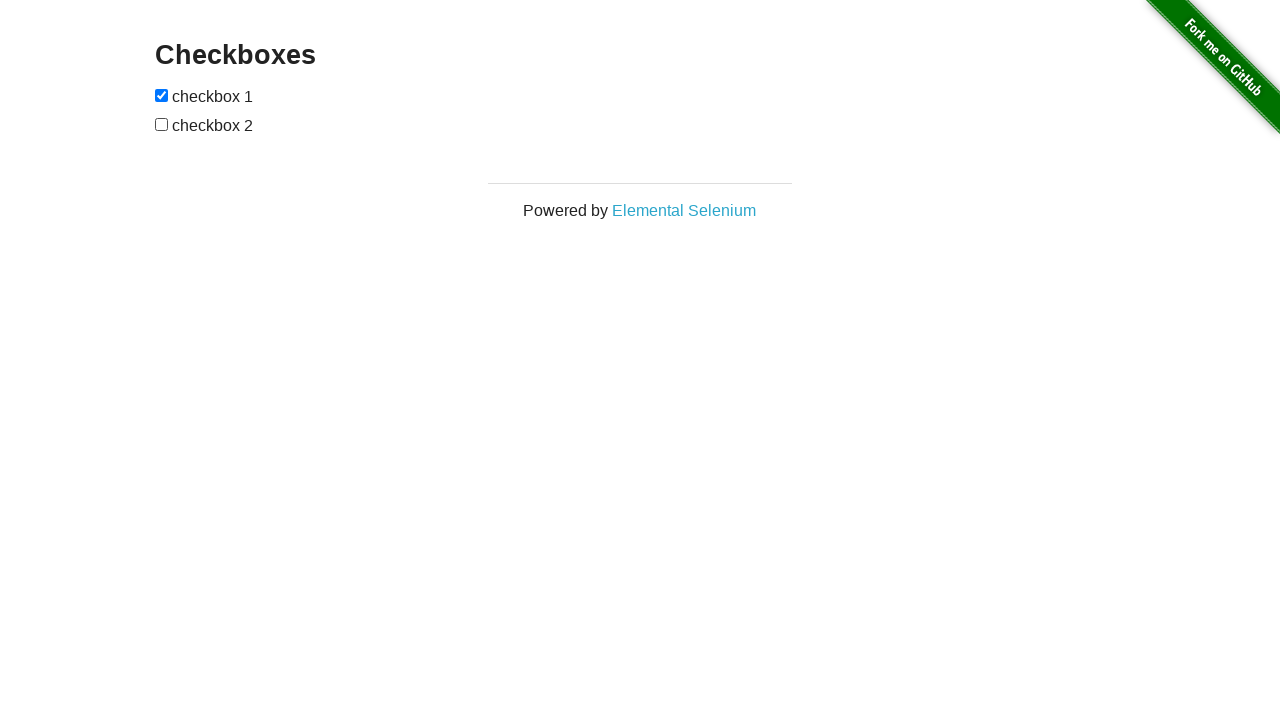

Verified first checkbox remains checked
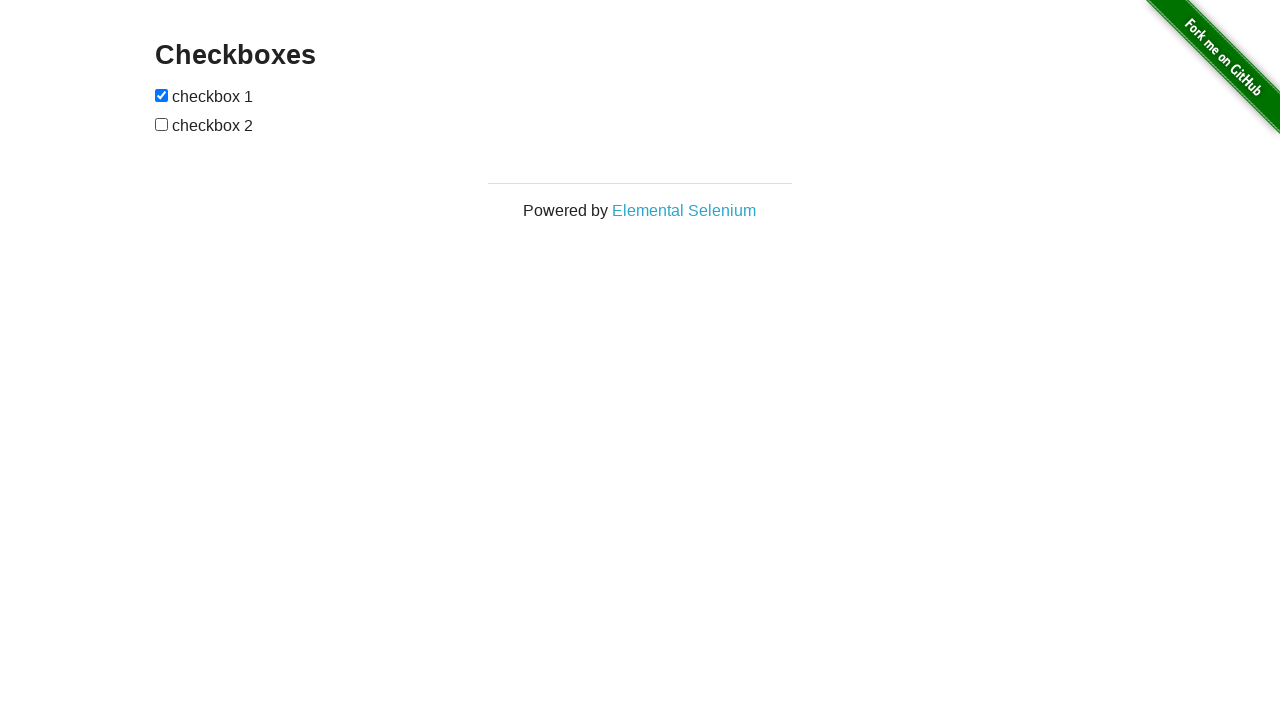

Verified second checkbox is now unchecked
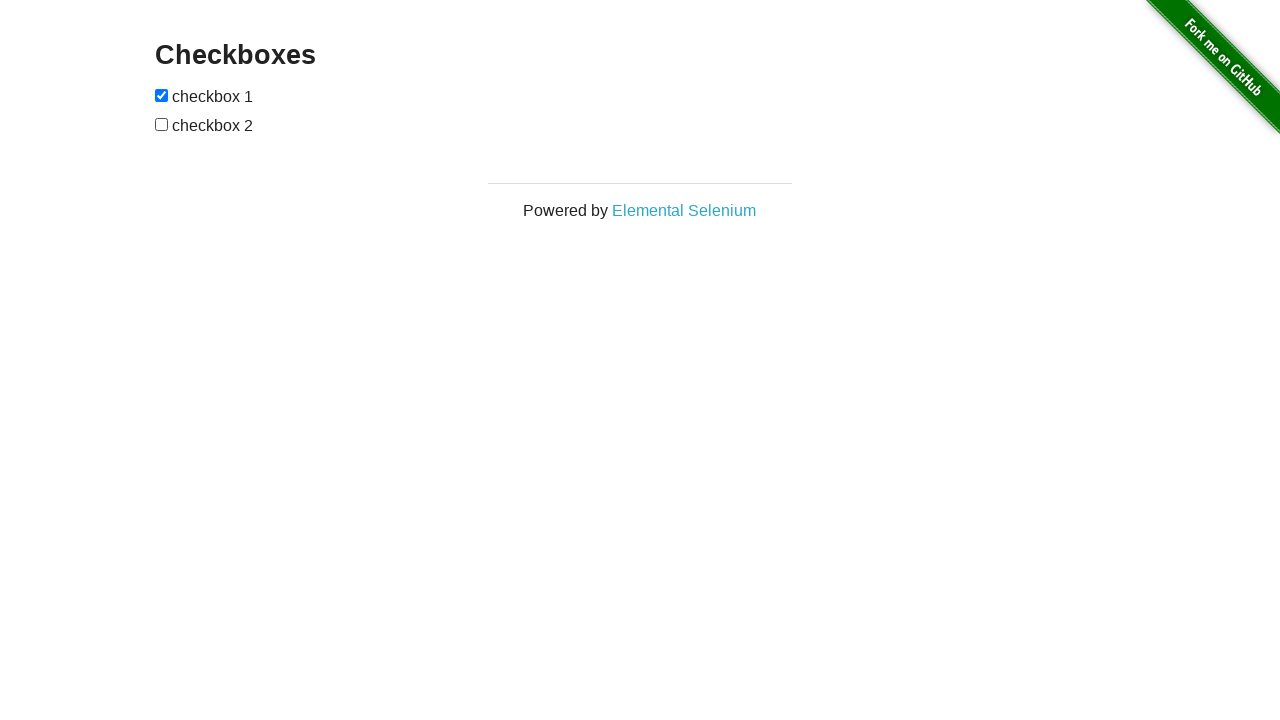

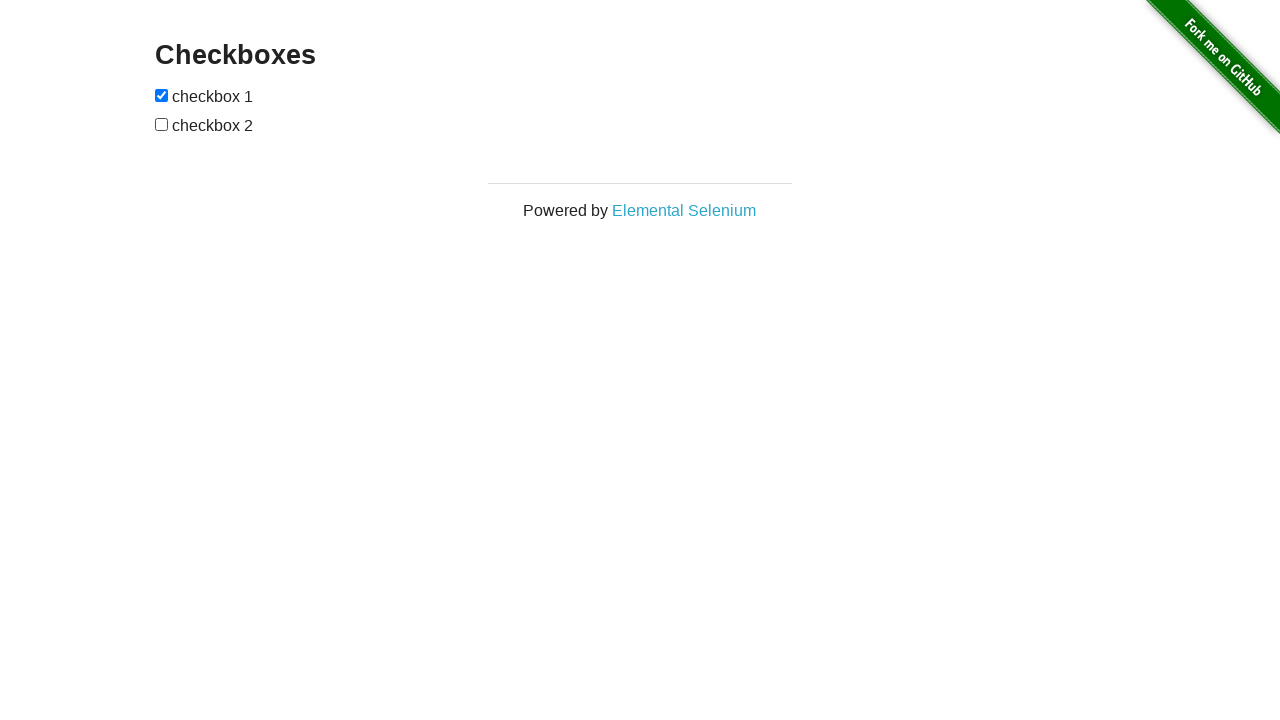